Tests unmarking completed todo items by unchecking their checkboxes

Starting URL: https://demo.playwright.dev/todomvc

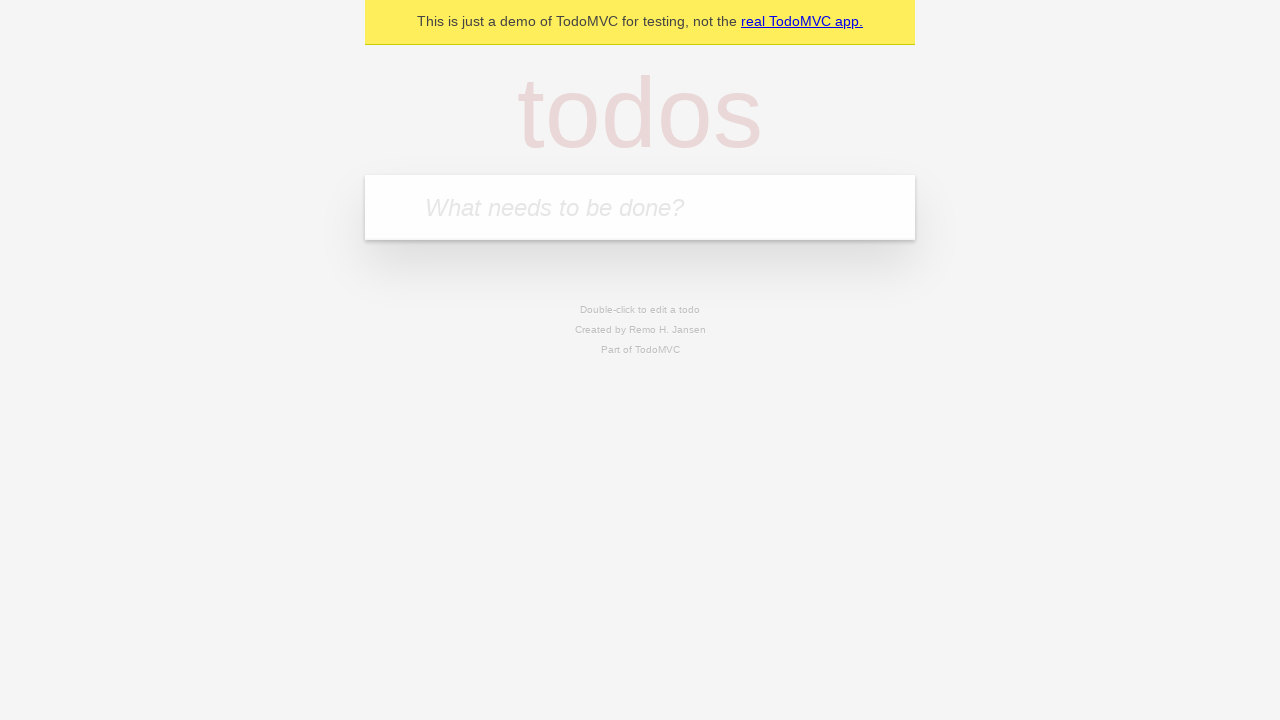

Filled input field with 'buy some cheese' on internal:attr=[placeholder="What needs to be done?"i]
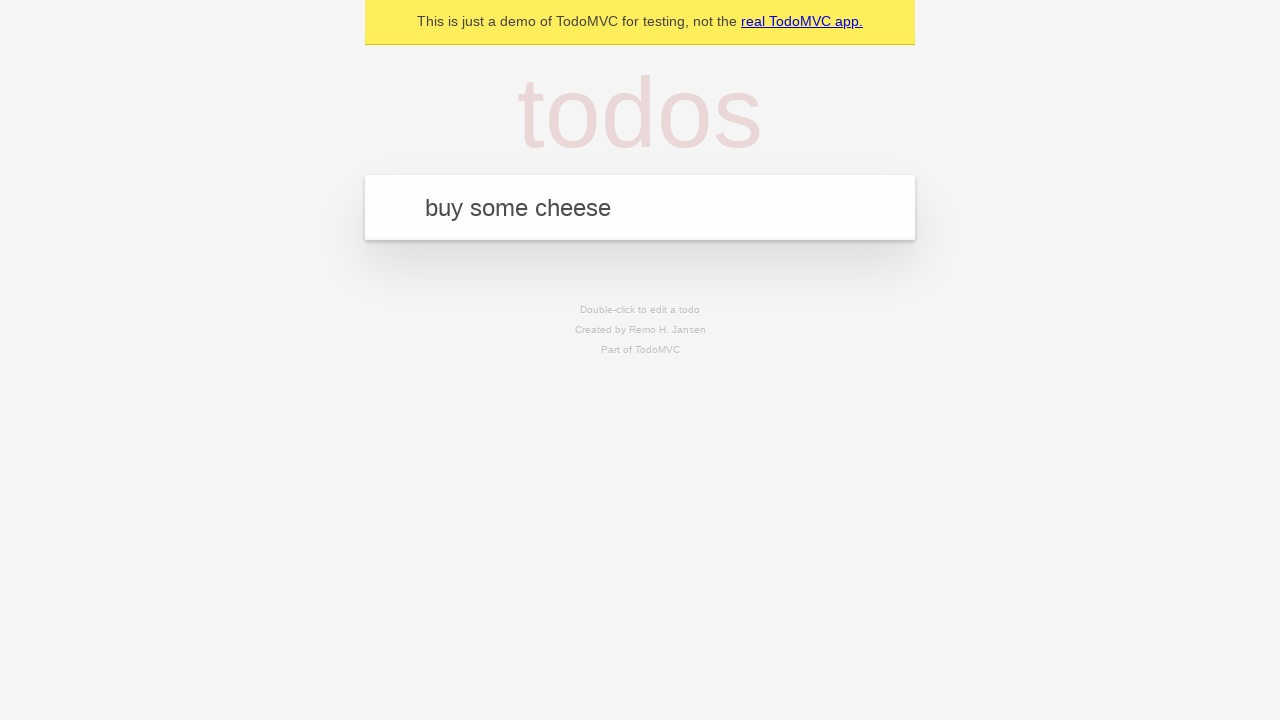

Pressed Enter to create first todo item on internal:attr=[placeholder="What needs to be done?"i]
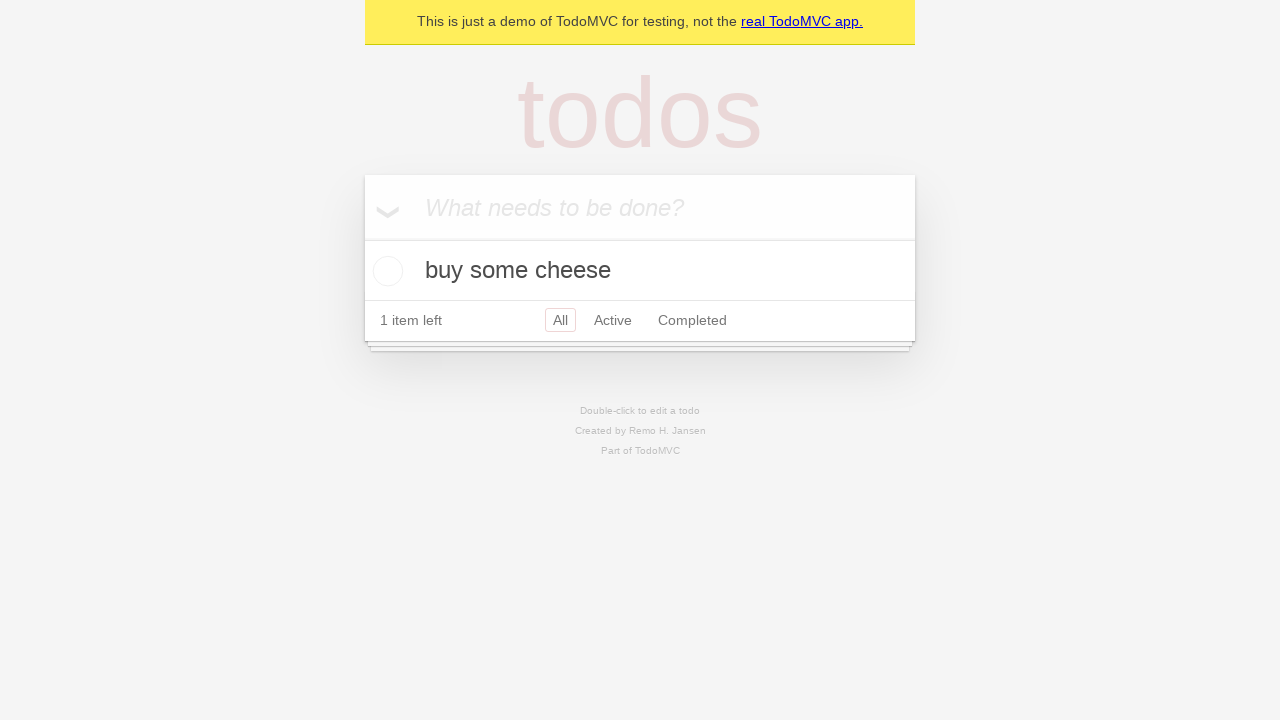

Filled input field with 'feed the cat' on internal:attr=[placeholder="What needs to be done?"i]
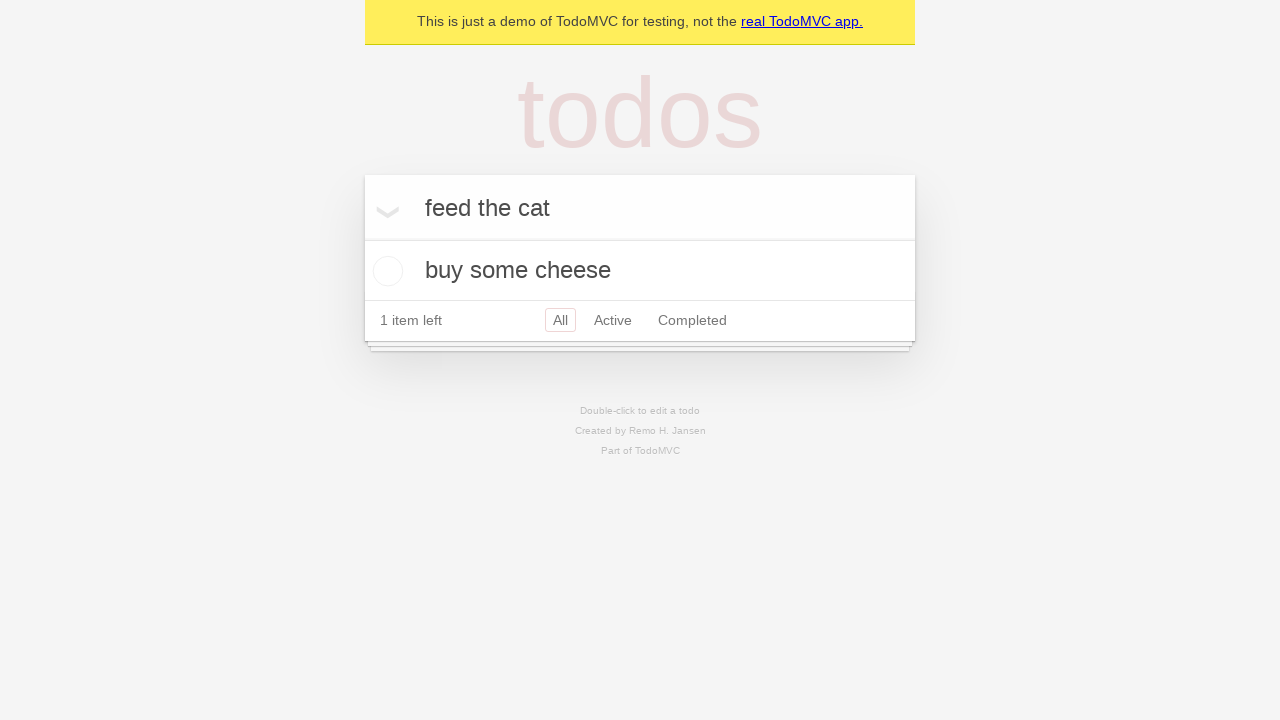

Pressed Enter to create second todo item on internal:attr=[placeholder="What needs to be done?"i]
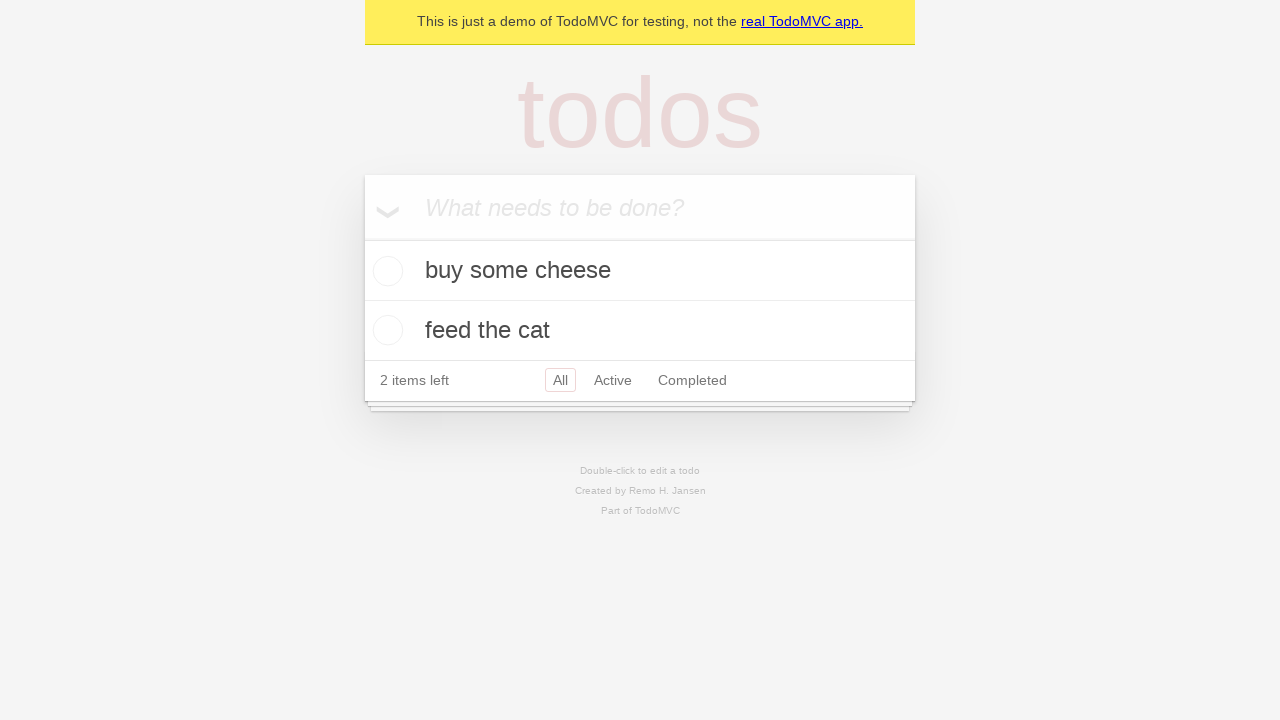

Checked the first todo item checkbox to mark it complete at (385, 271) on internal:testid=[data-testid="todo-item"s] >> nth=0 >> internal:role=checkbox
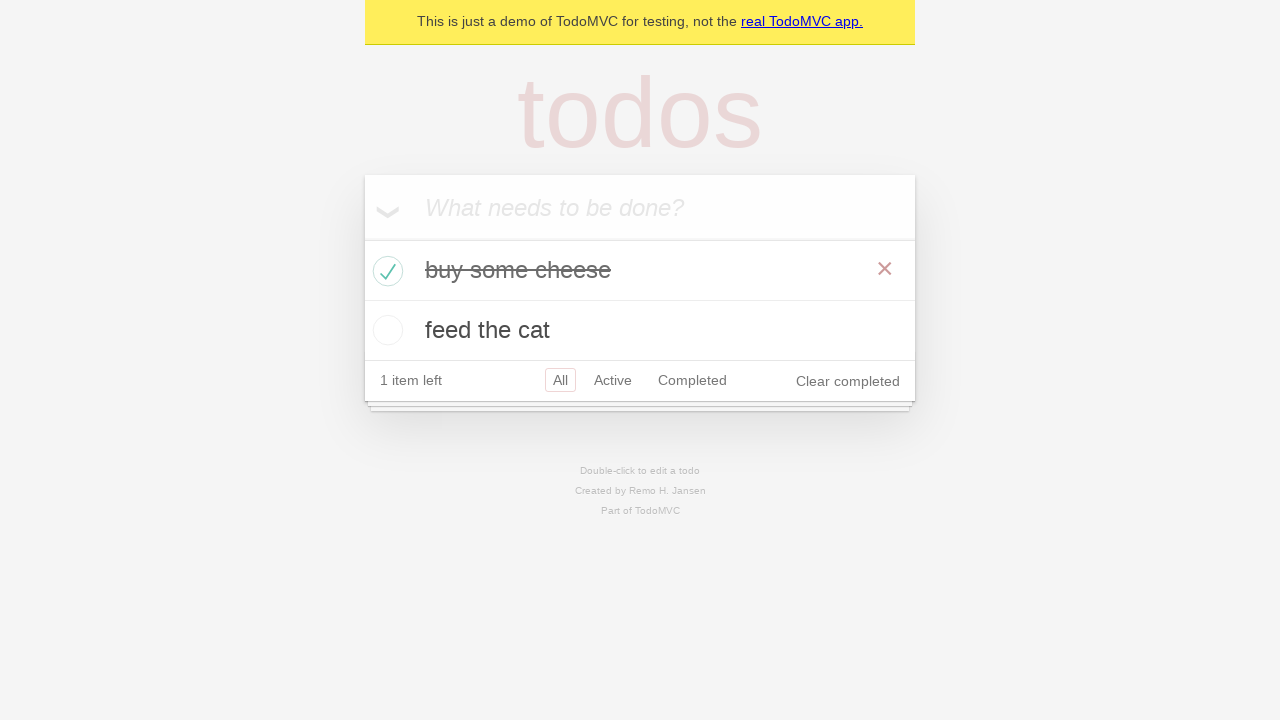

Unchecked the first todo item checkbox to mark it incomplete at (385, 271) on internal:testid=[data-testid="todo-item"s] >> nth=0 >> internal:role=checkbox
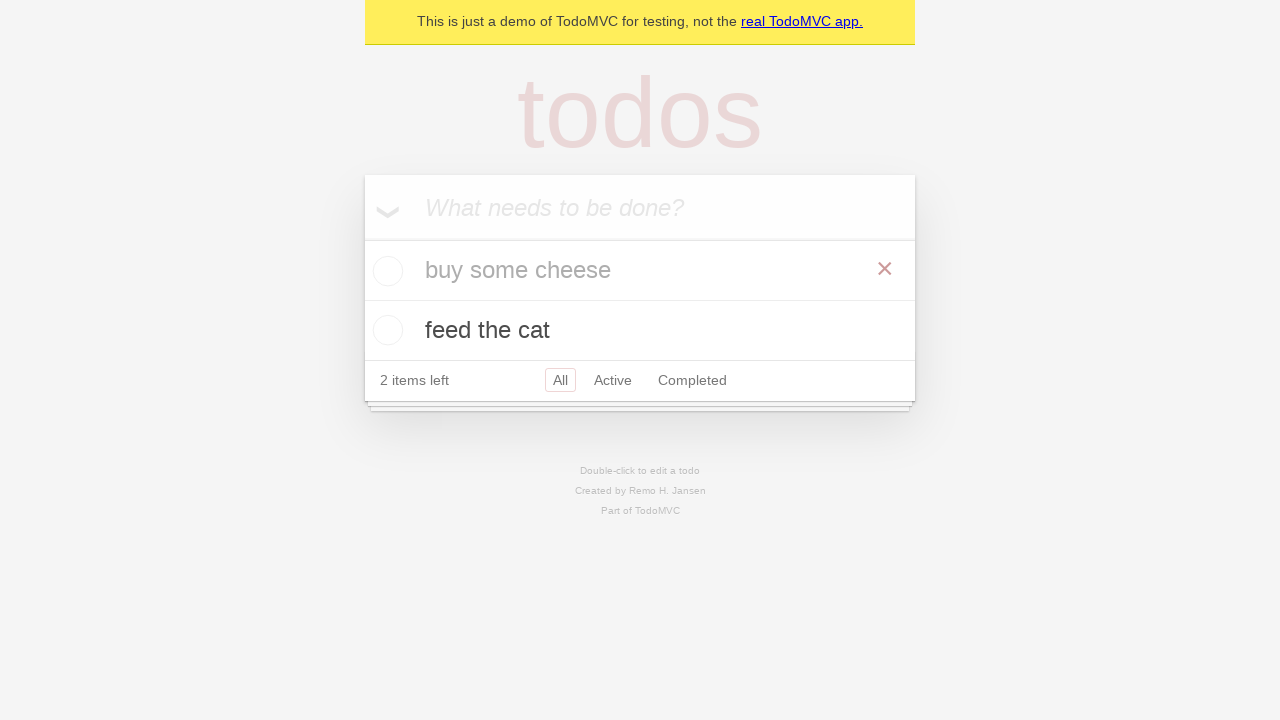

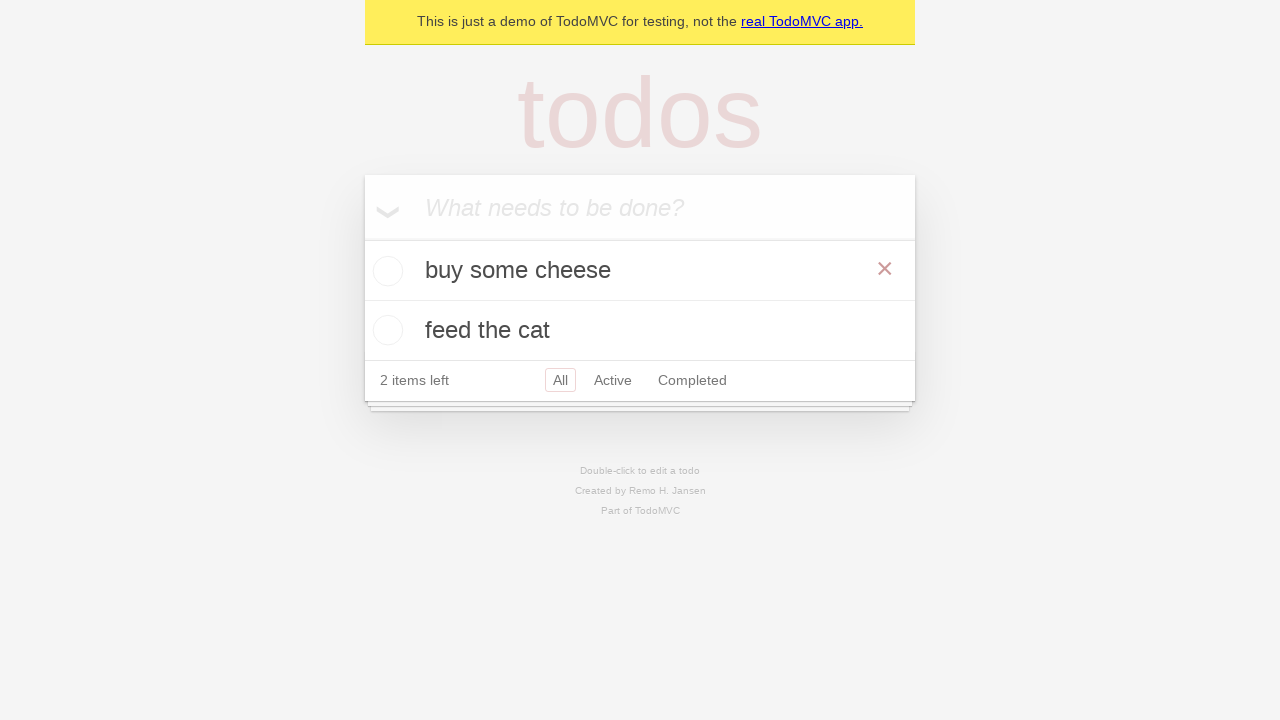